Tests drag and drop functionality by dragging a source element onto a target element within an iframe using the dragAndDrop action.

Starting URL: https://jqueryui.com/droppable/

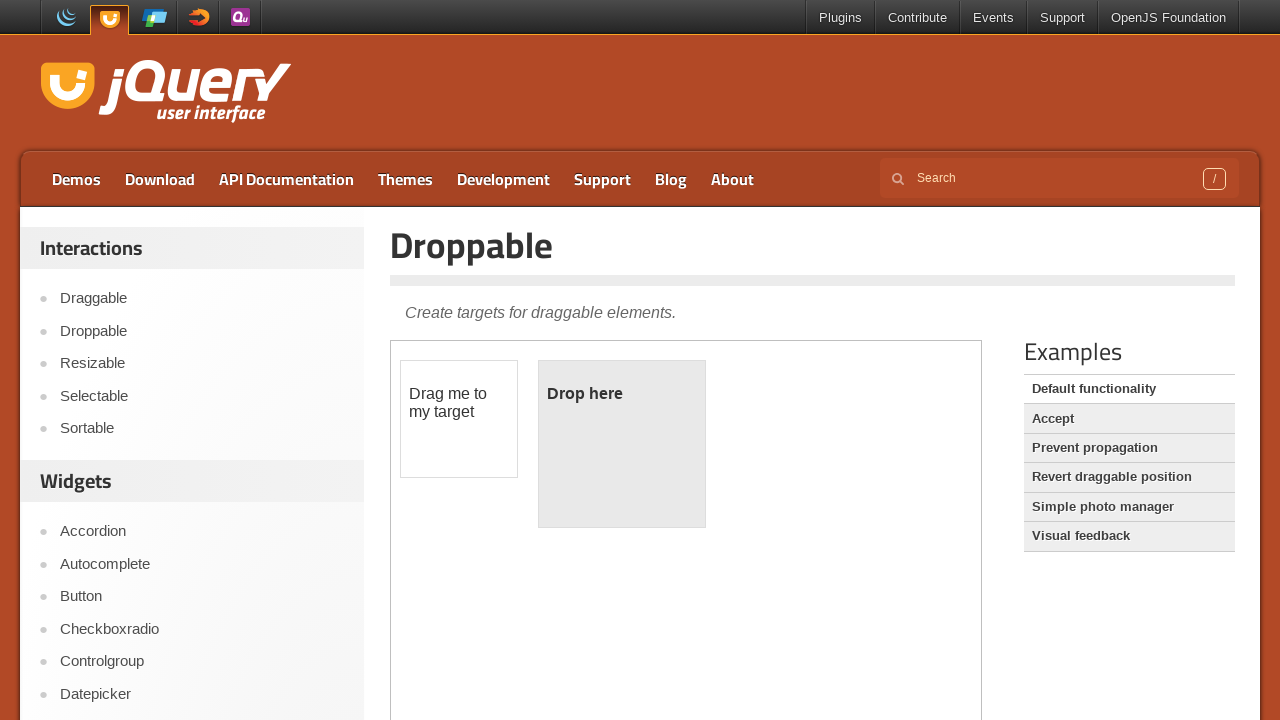

Navigated to jQuery UI droppable demo page
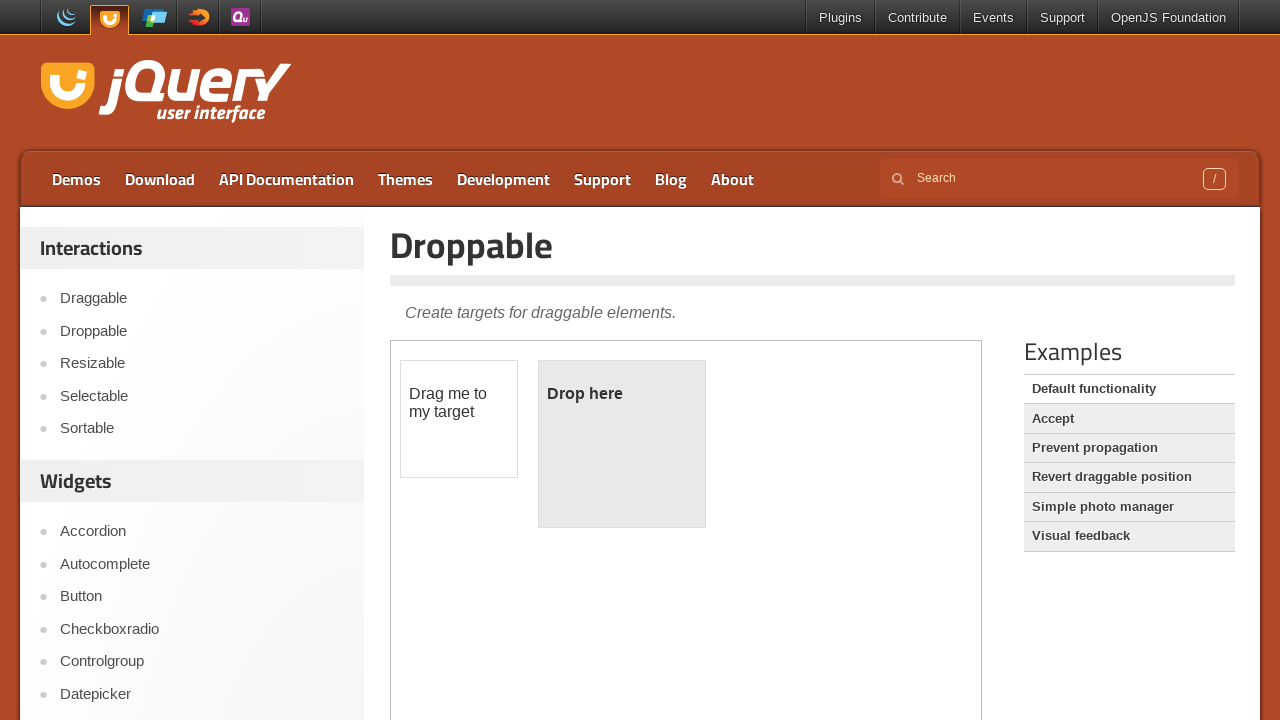

Selected the first iframe containing drag/drop elements
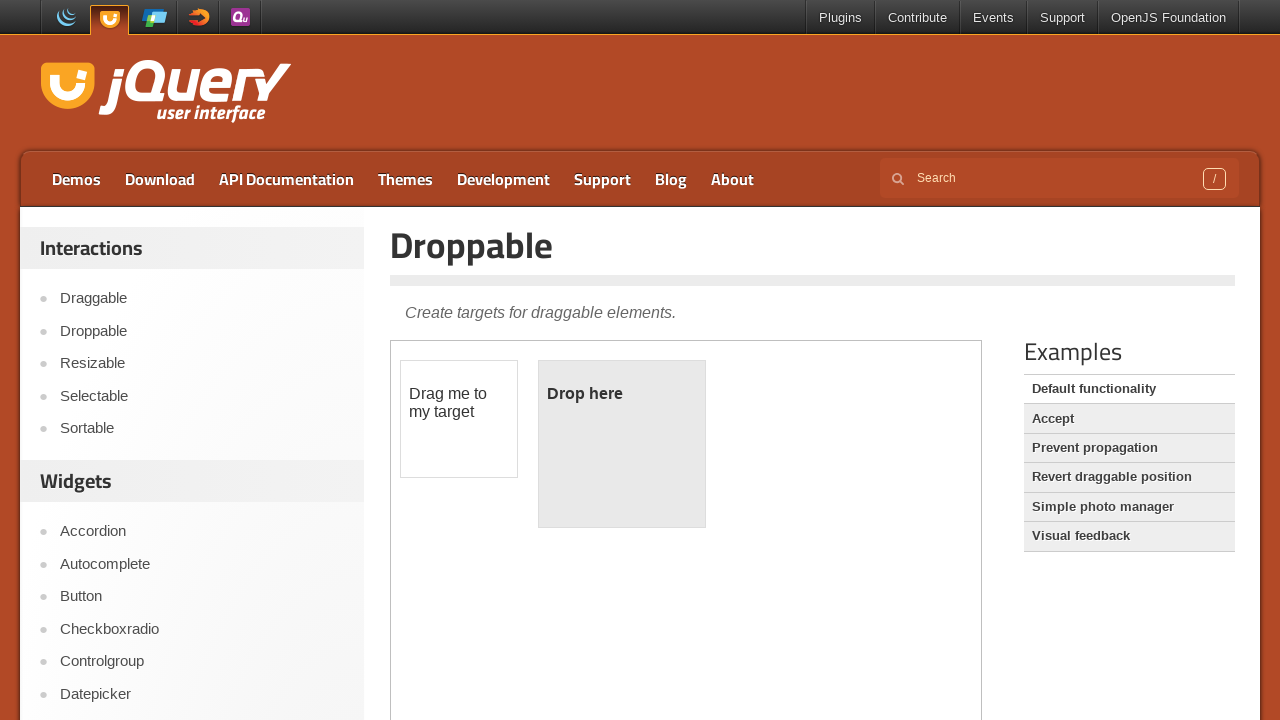

Located the draggable source element
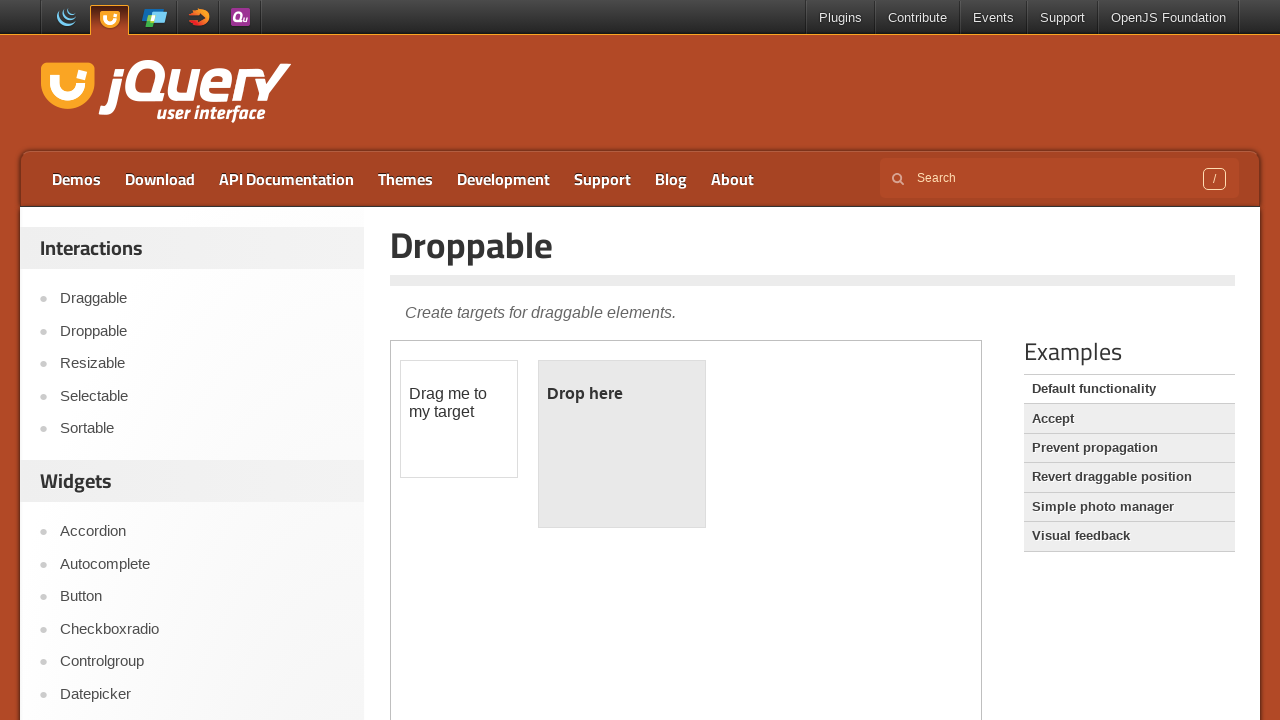

Located the droppable target element
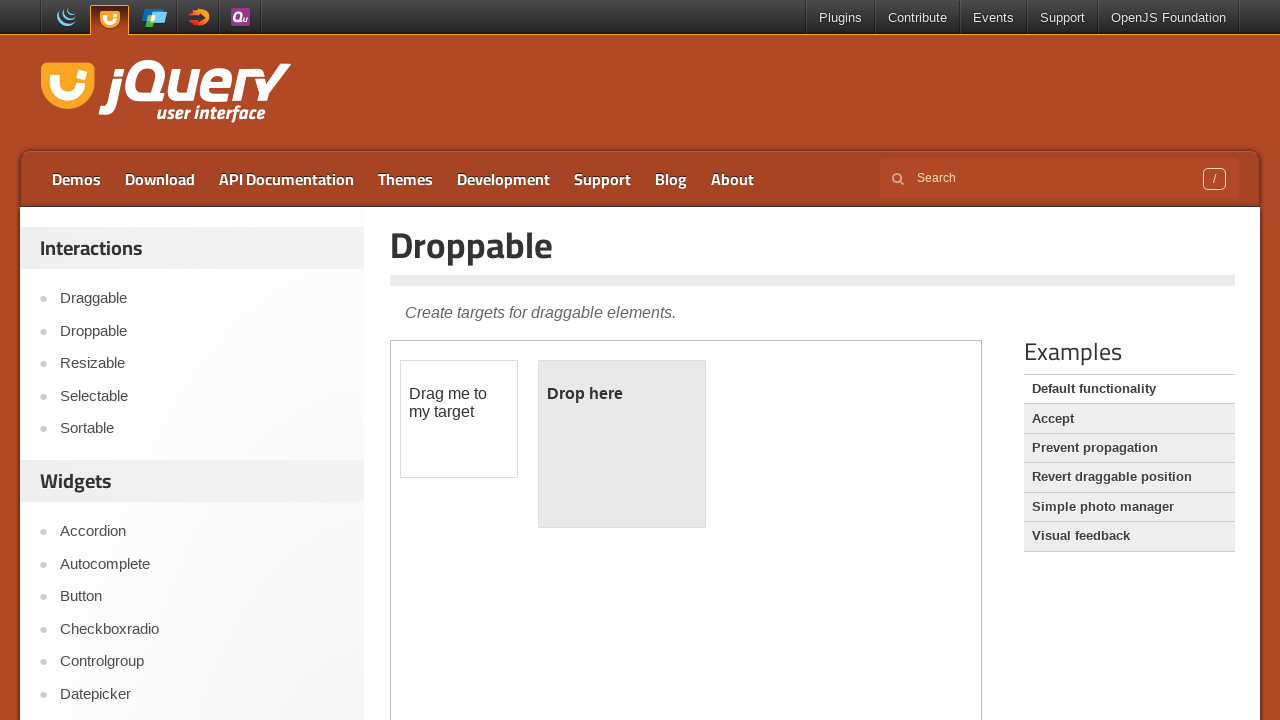

Dragged source element onto target element at (622, 444)
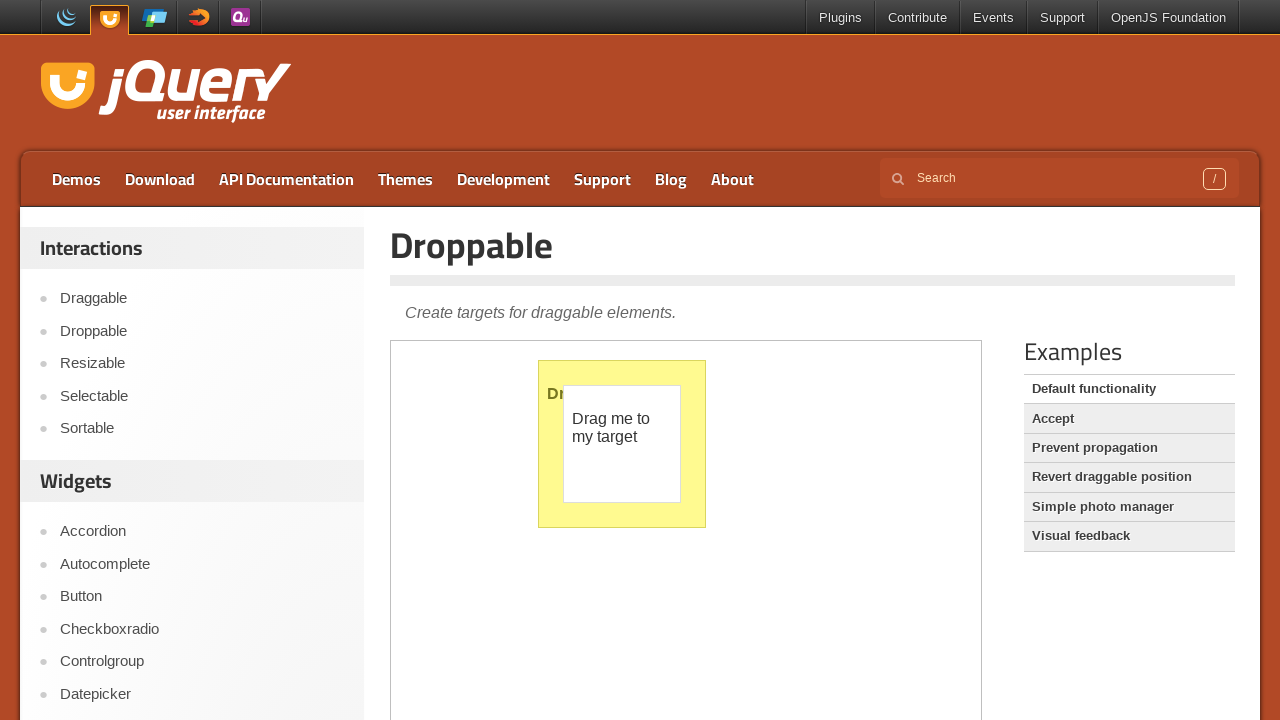

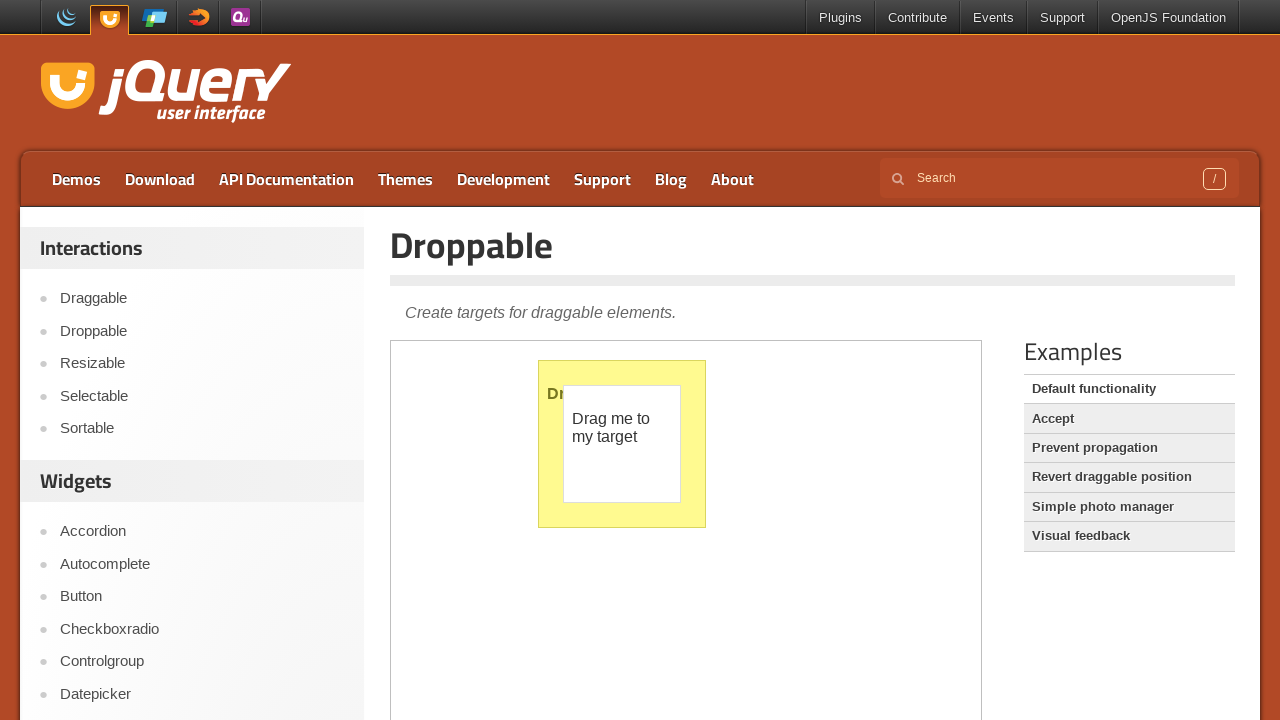